Tests valid sign-up functionality by filling in a random username and password, submitting the form, and expecting a success dialog

Starting URL: https://www.demoblaze.com/

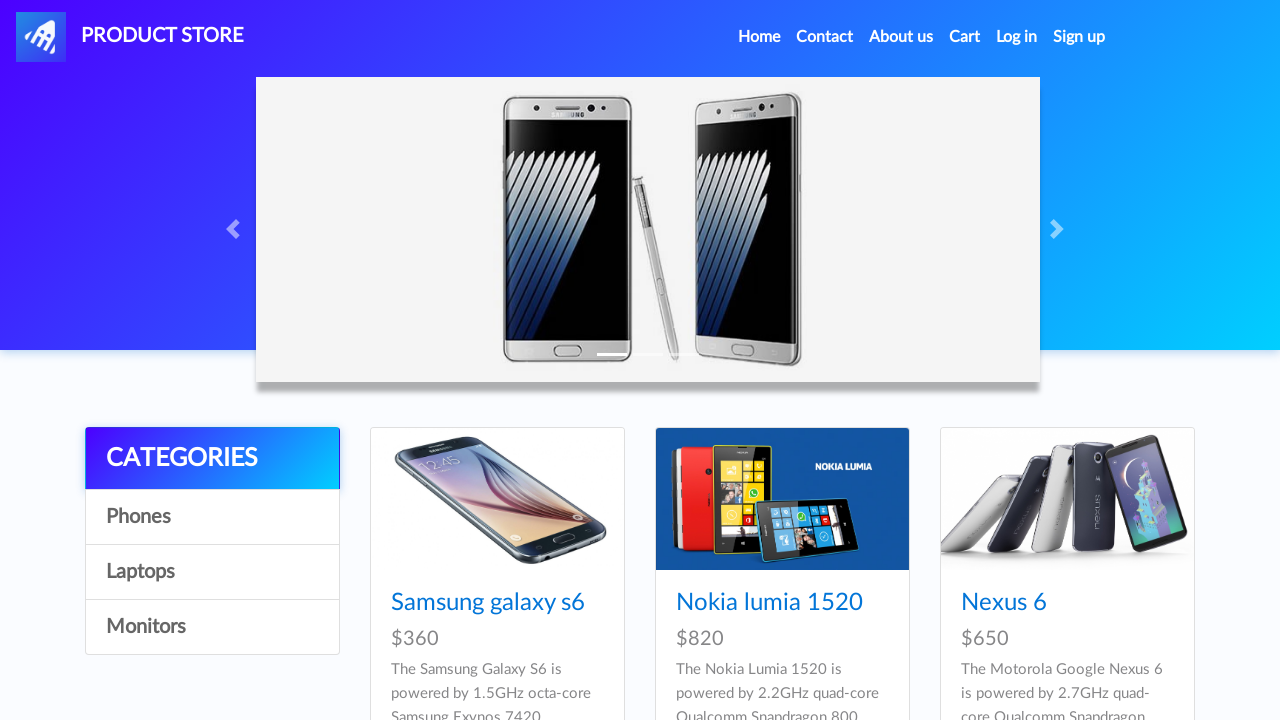

Clicked Sign up link at (1079, 37) on #signin2
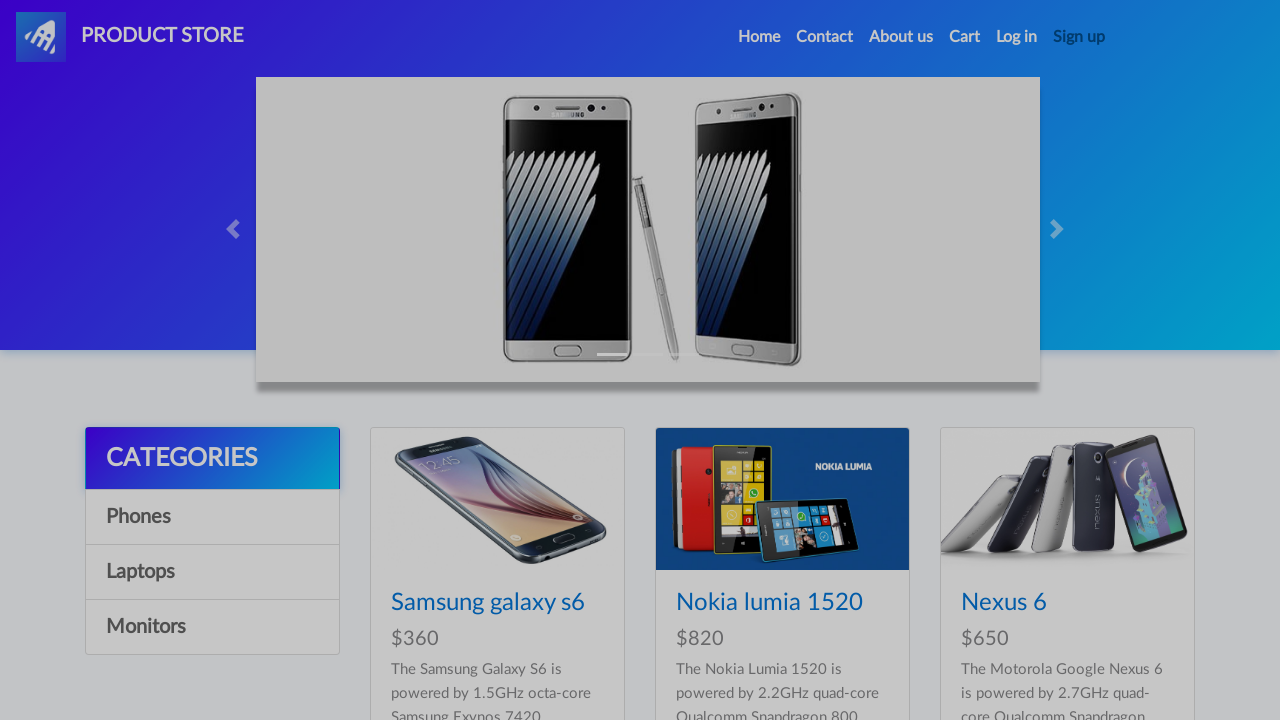

Sign up modal appeared and is visible
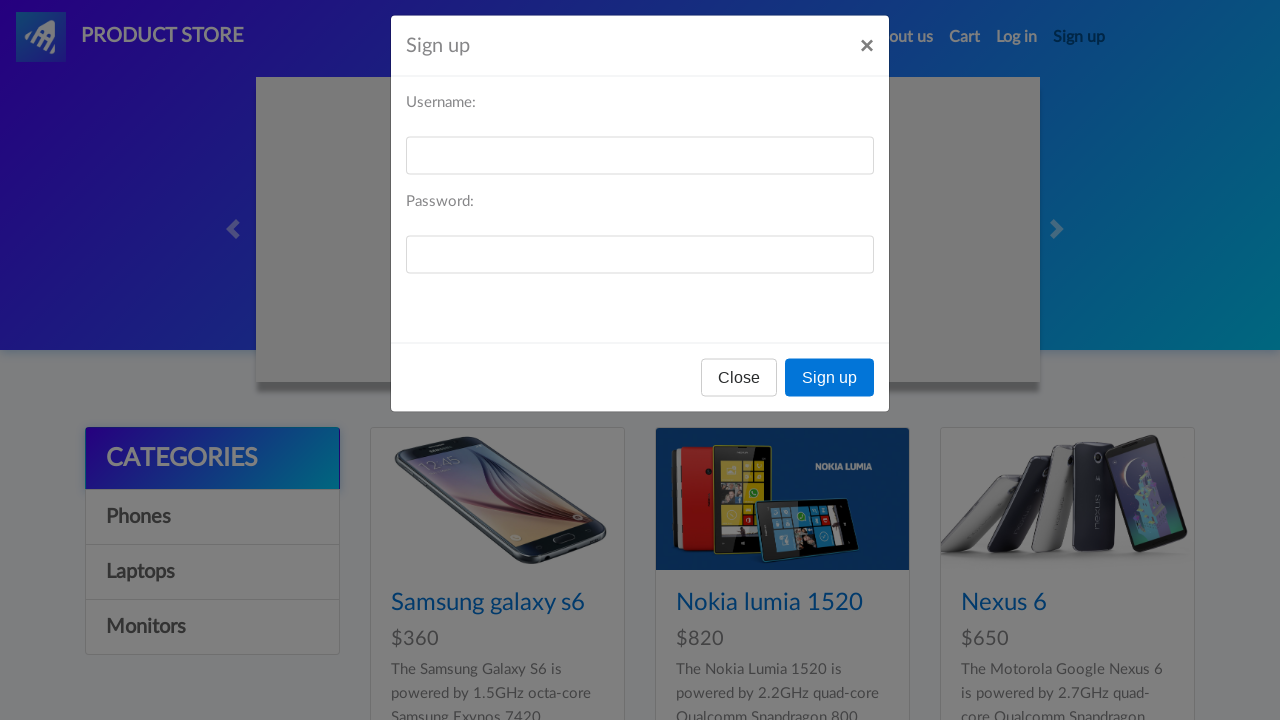

Filled username field with 'testuser7x9k2m' on #sign-username
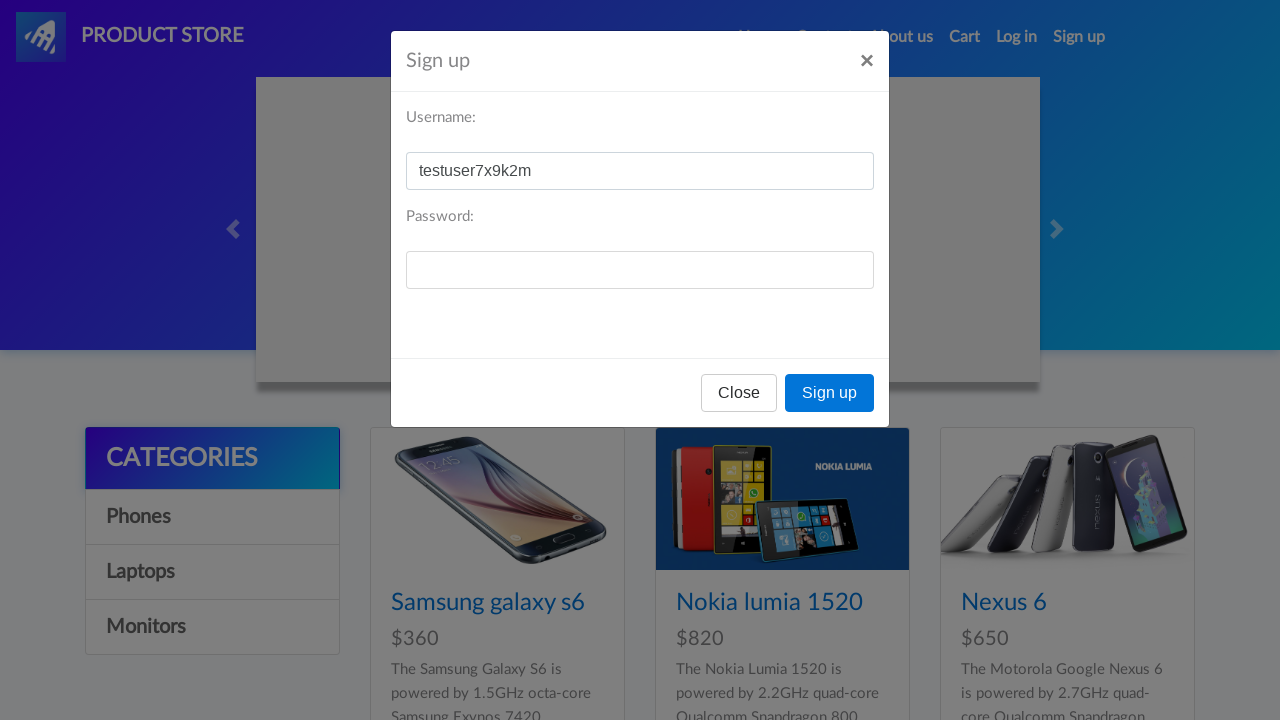

Filled password field with 'pass8h3jw5nq' on #sign-password
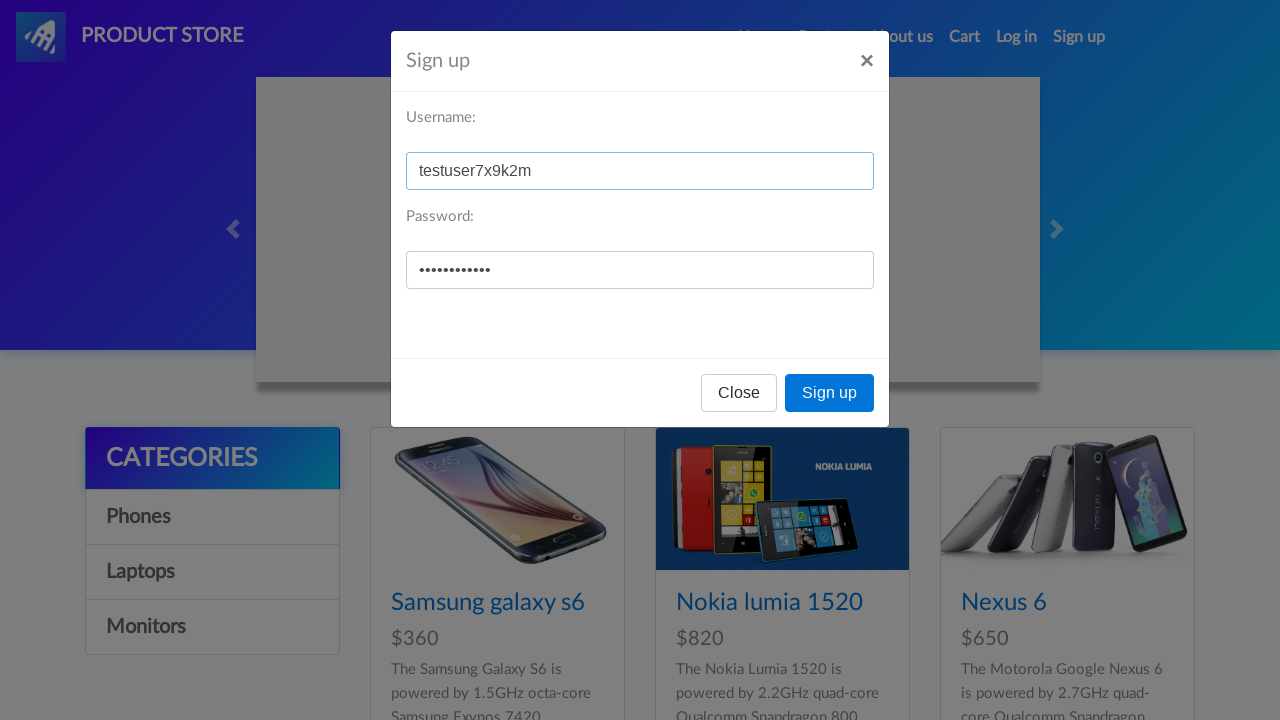

Set up dialog handler to dismiss any alerts
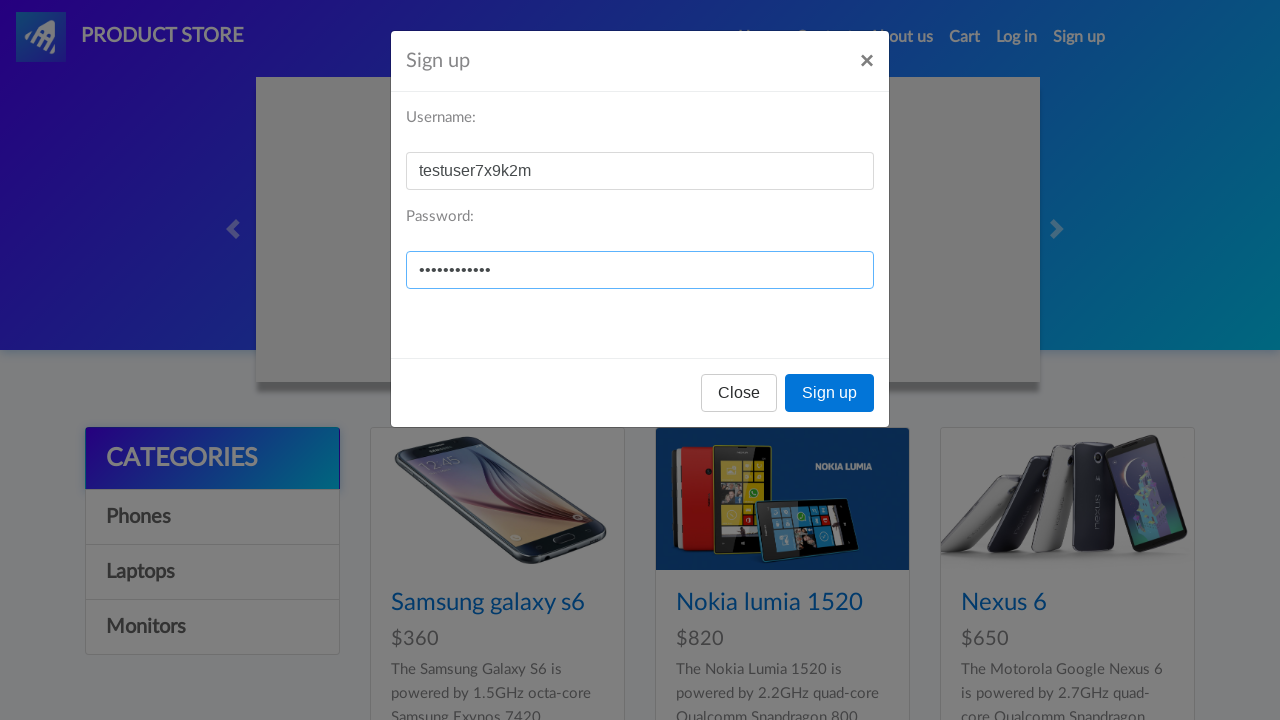

Clicked Sign up button to submit the form at (830, 393) on #signInModal .modal-footer [class*="btn-primary"]
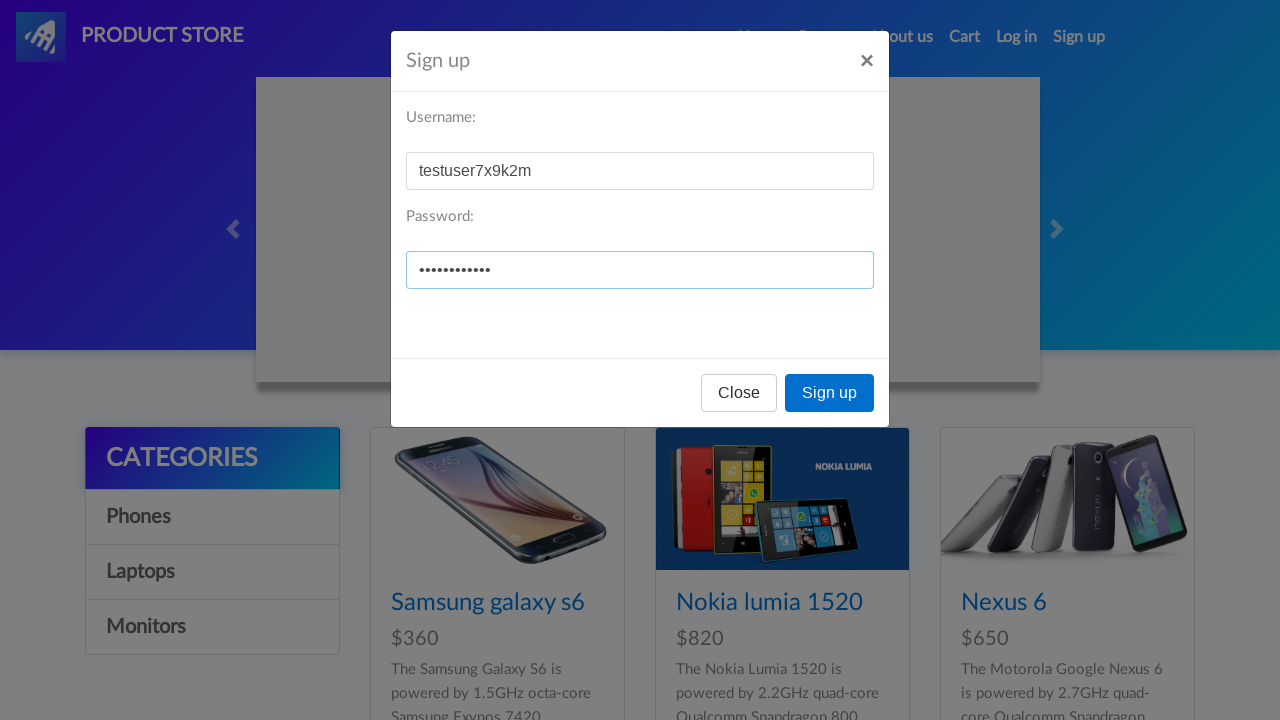

Waited 2 seconds for dialog to appear and be handled
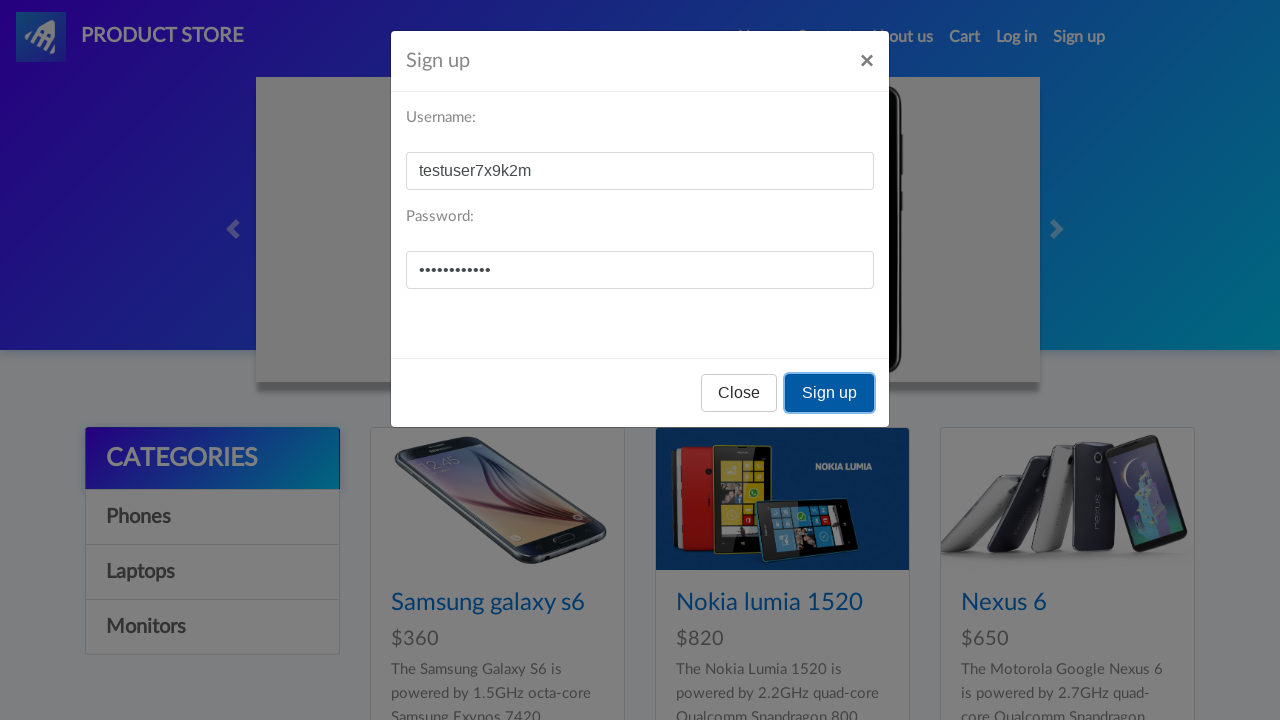

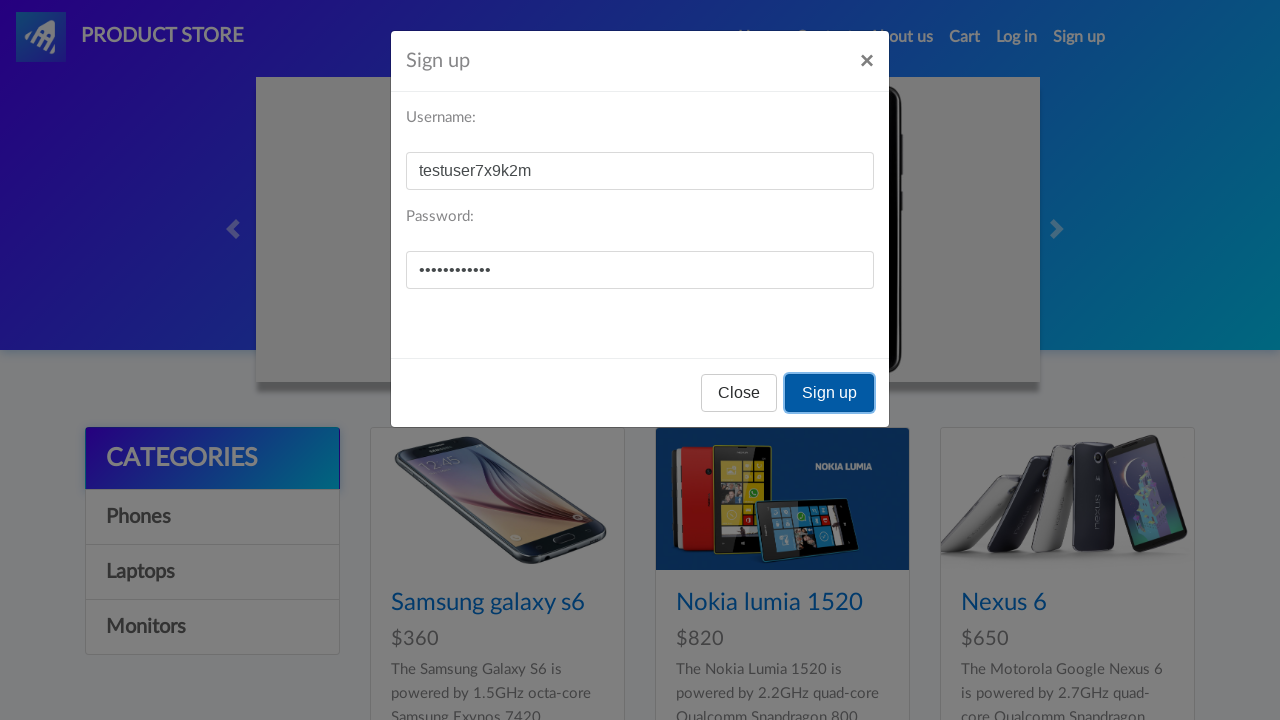